Tests clicking a basic JavaScript alert and accepting it with OK button, then verifies the result message

Starting URL: https://the-internet.herokuapp.com/javascript_alerts

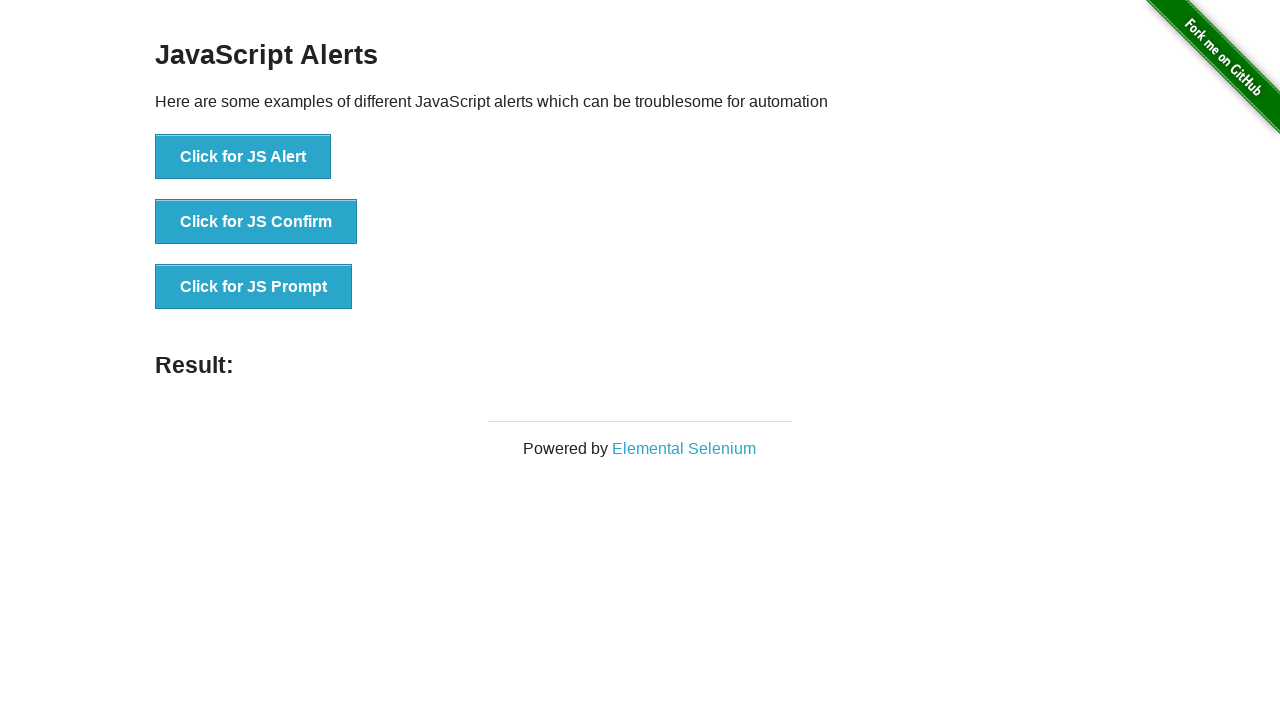

Clicked the Alert Button to trigger basic JavaScript alert at (243, 157) on button[onclick='jsAlert()']
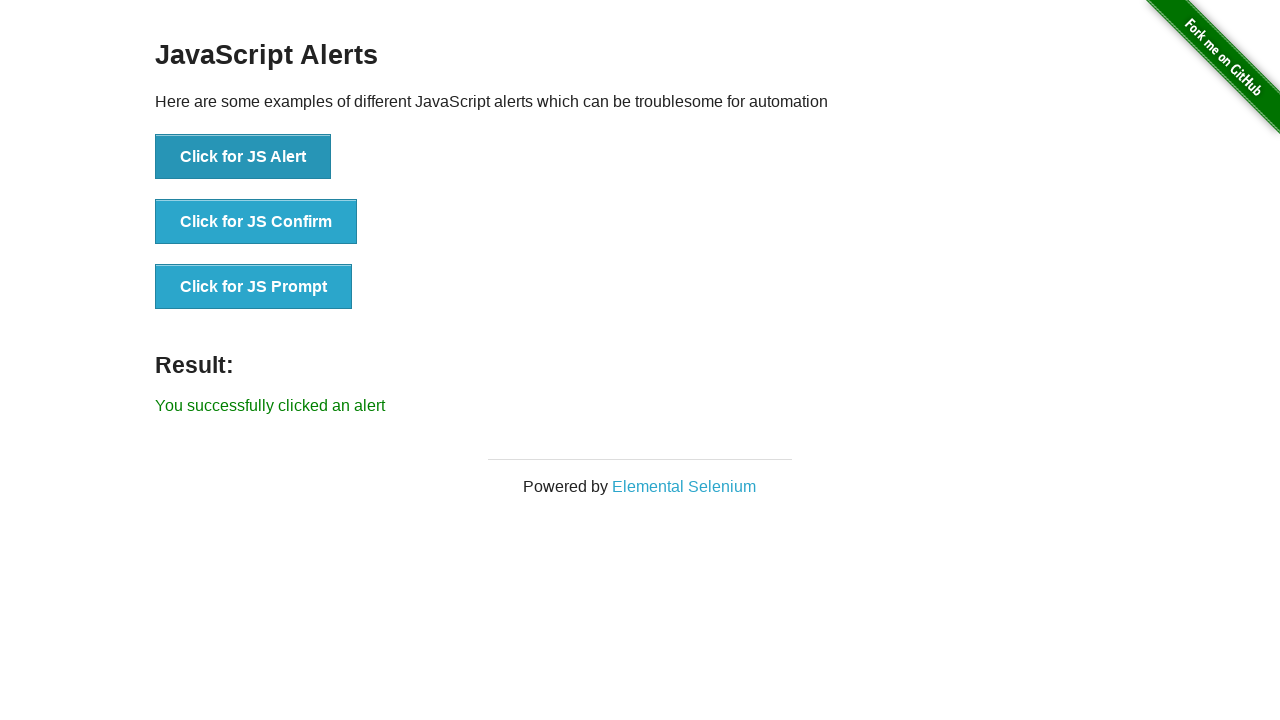

Set up dialog handler to accept alerts
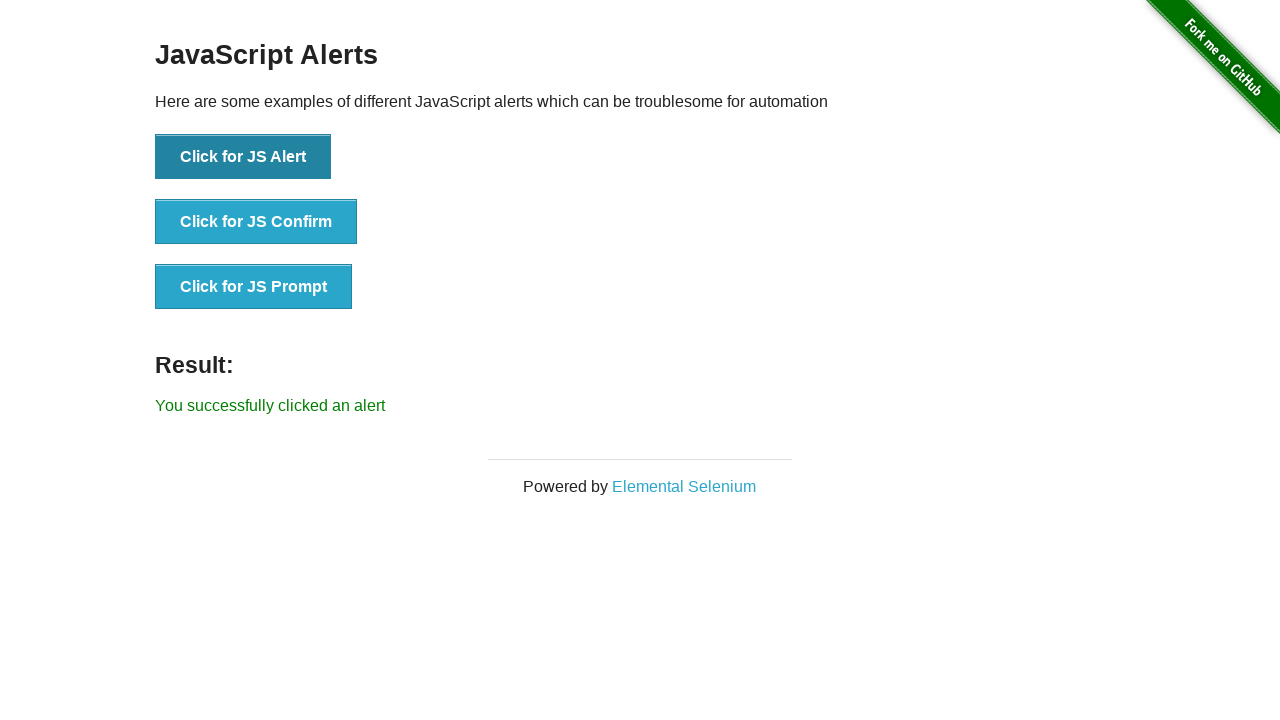

Clicked Alert Button again to trigger alert and accept it with OK at (243, 157) on button[onclick='jsAlert()']
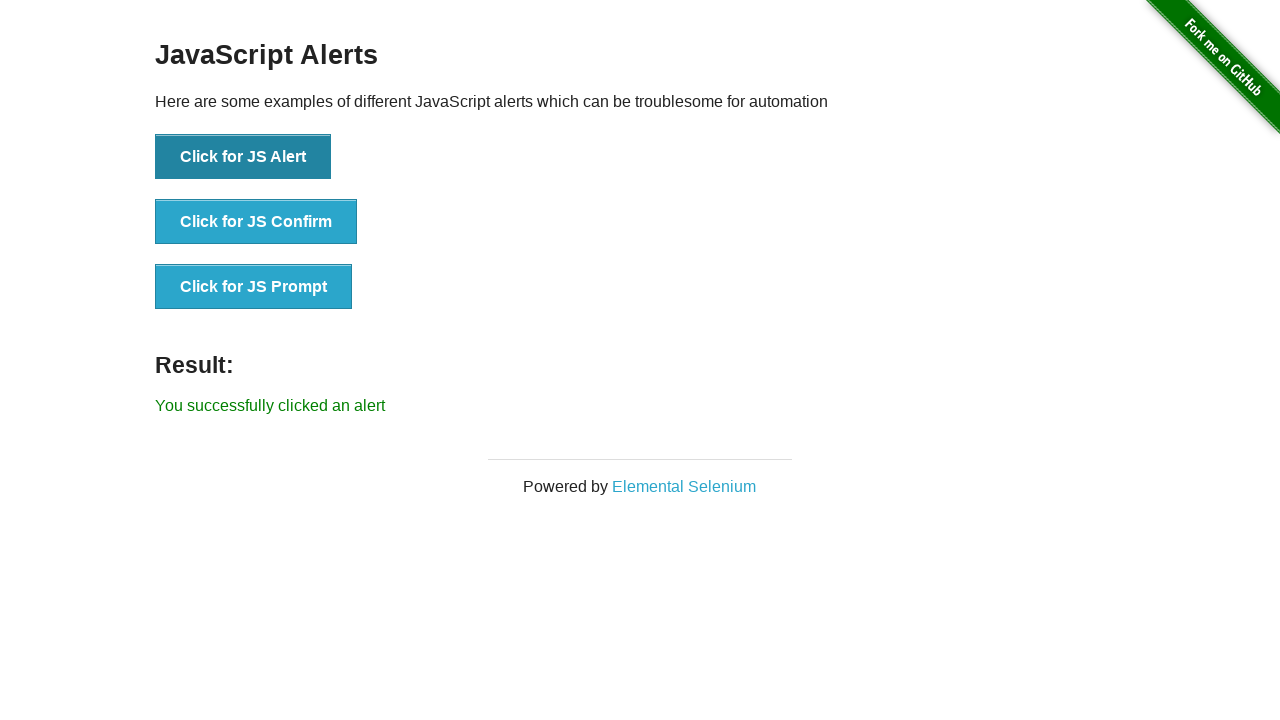

Result message element loaded
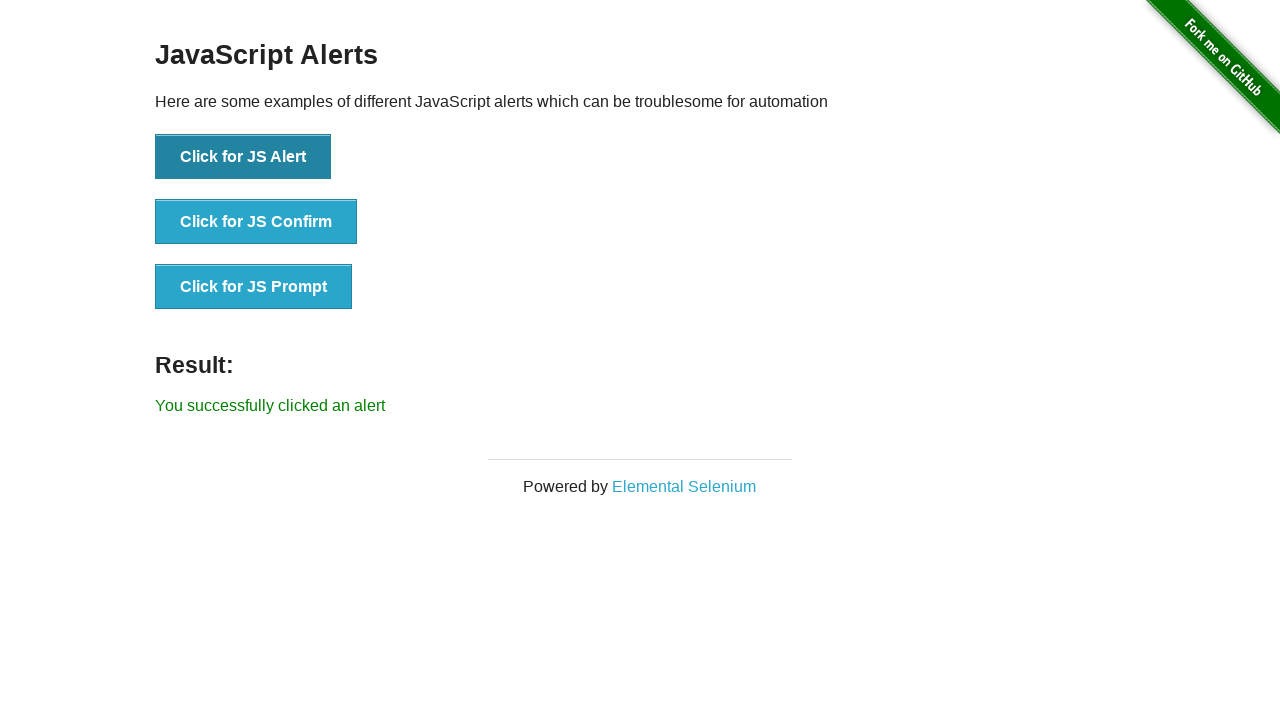

Retrieved result text: 'You successfully clicked an alert'
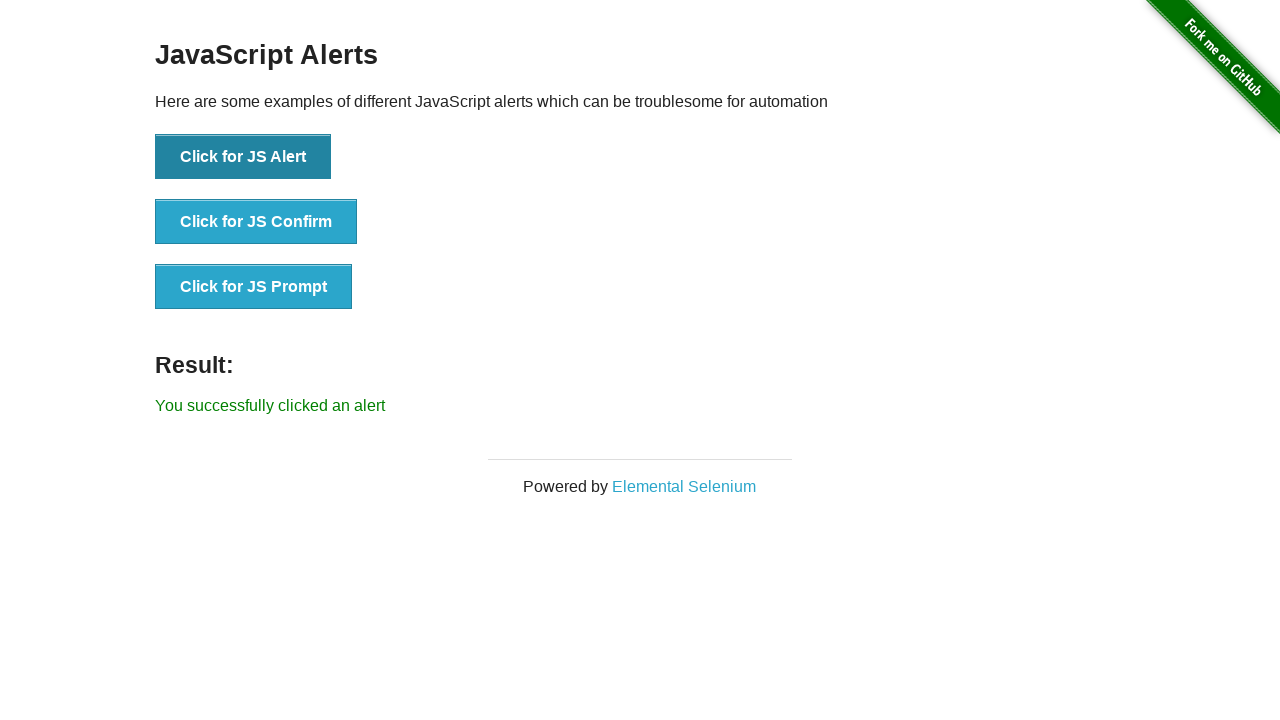

Verified result message matches expected success text
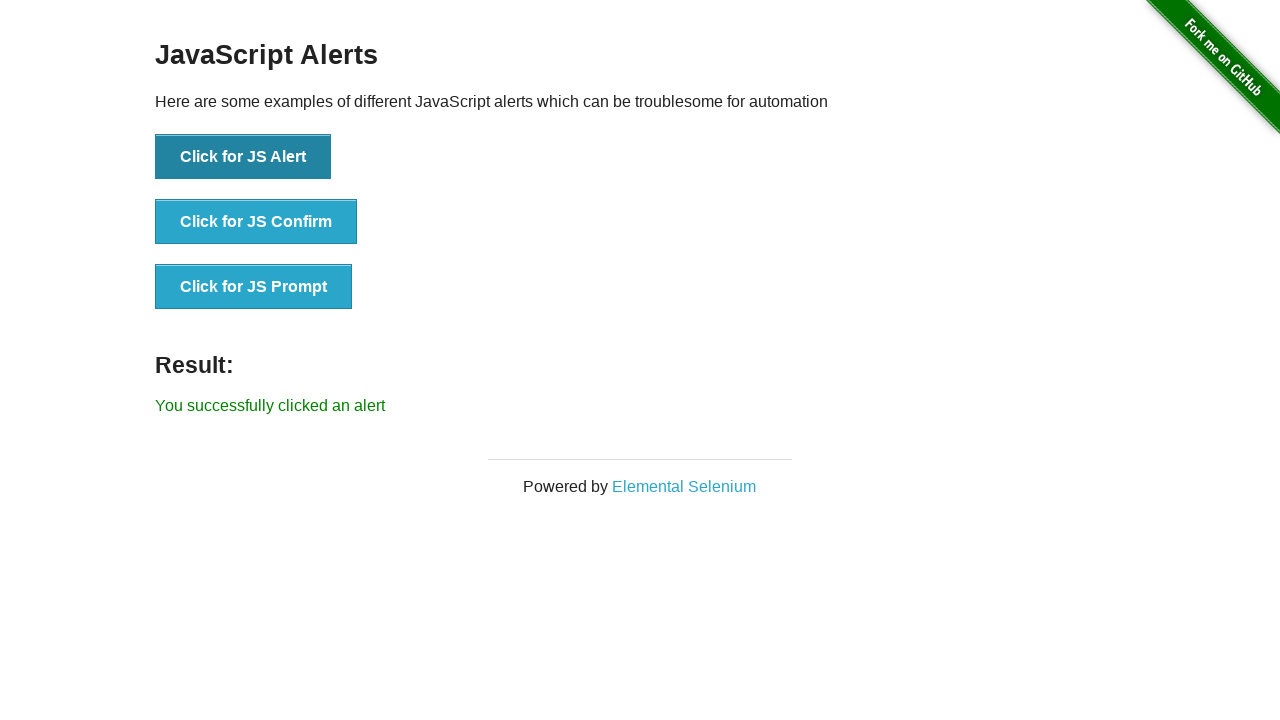

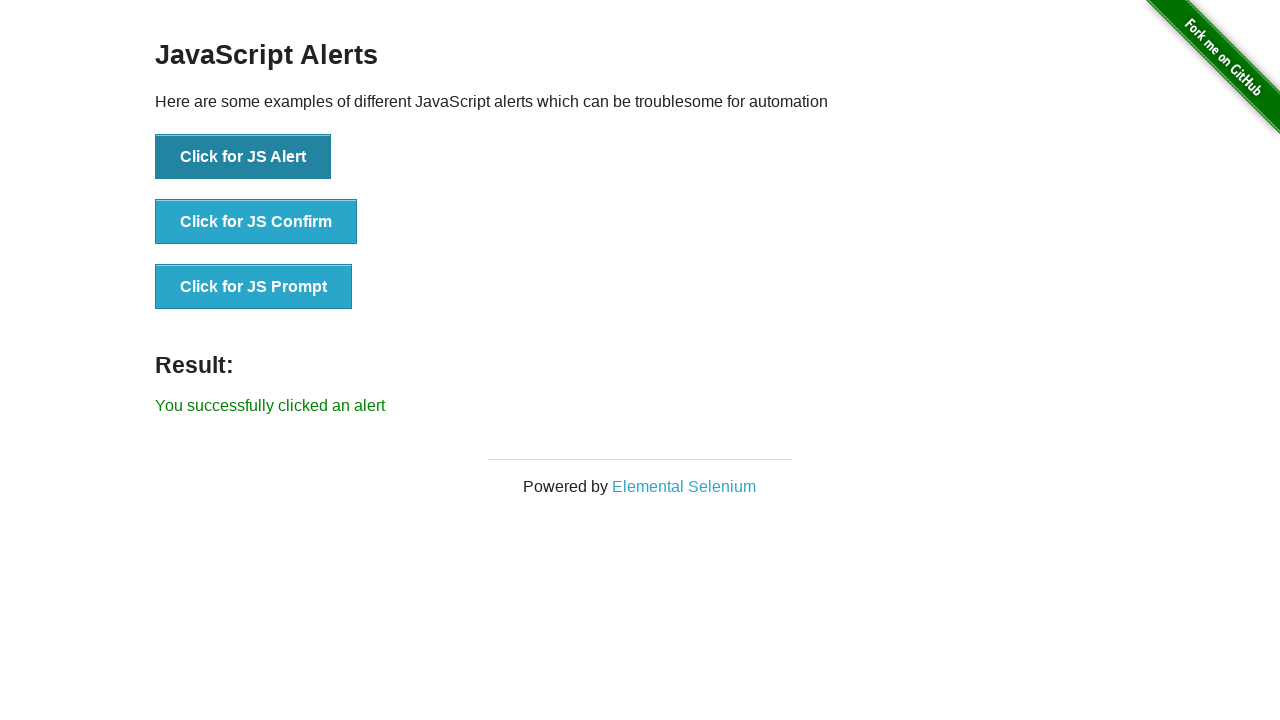